Tests browser navigation functionality by navigating forward, back, refreshing, and navigating to different pages on Myntra website

Starting URL: https://www.myntra.com/login

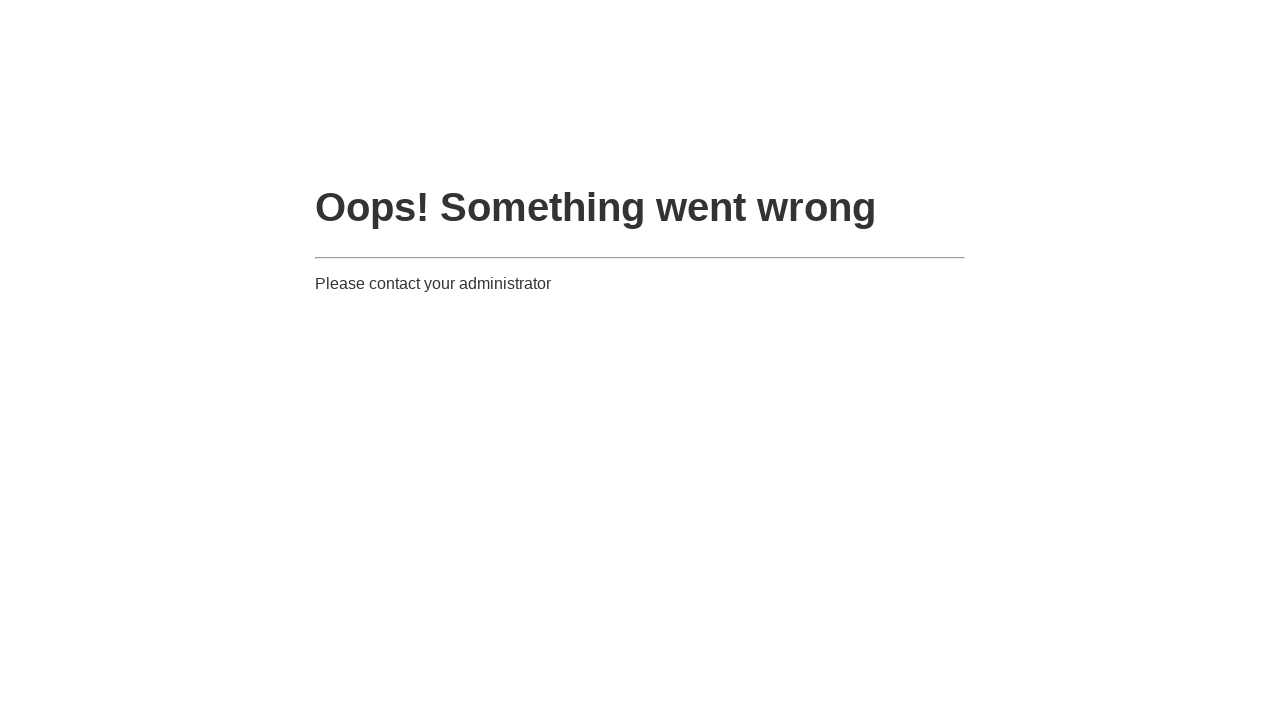

Attempted forward navigation (no-op as no back navigation occurred yet)
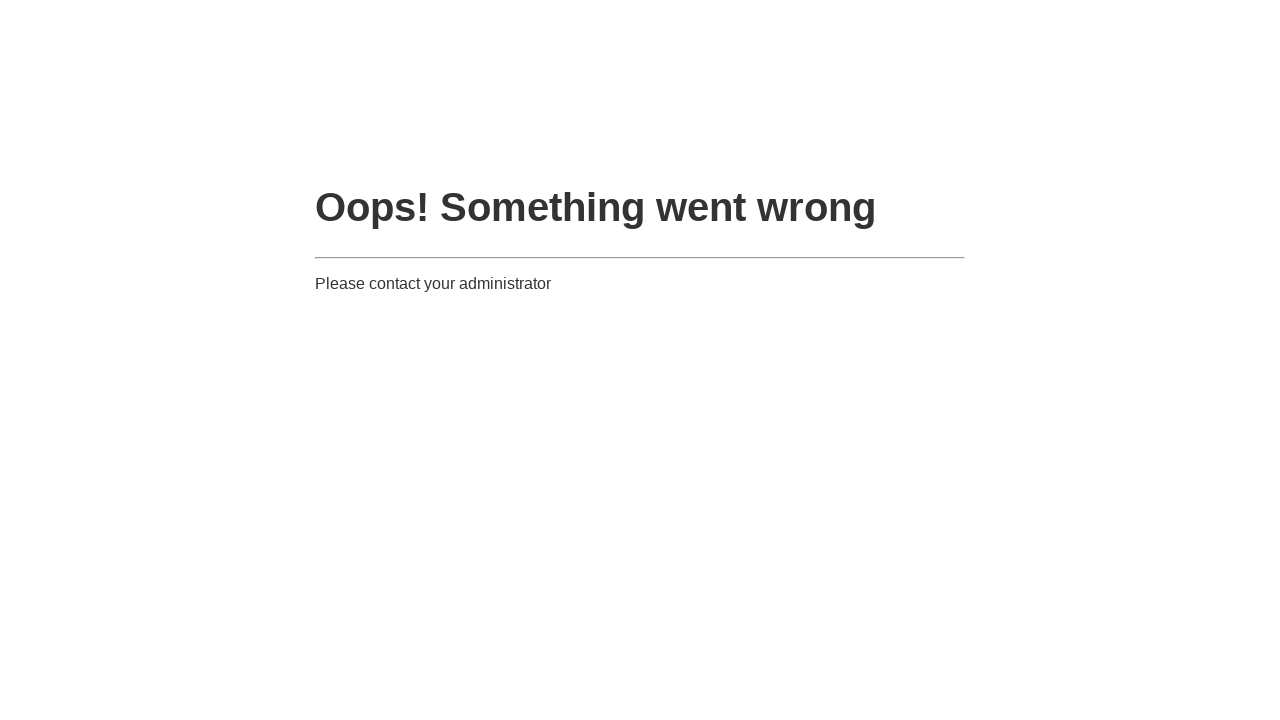

Navigated back to previous page
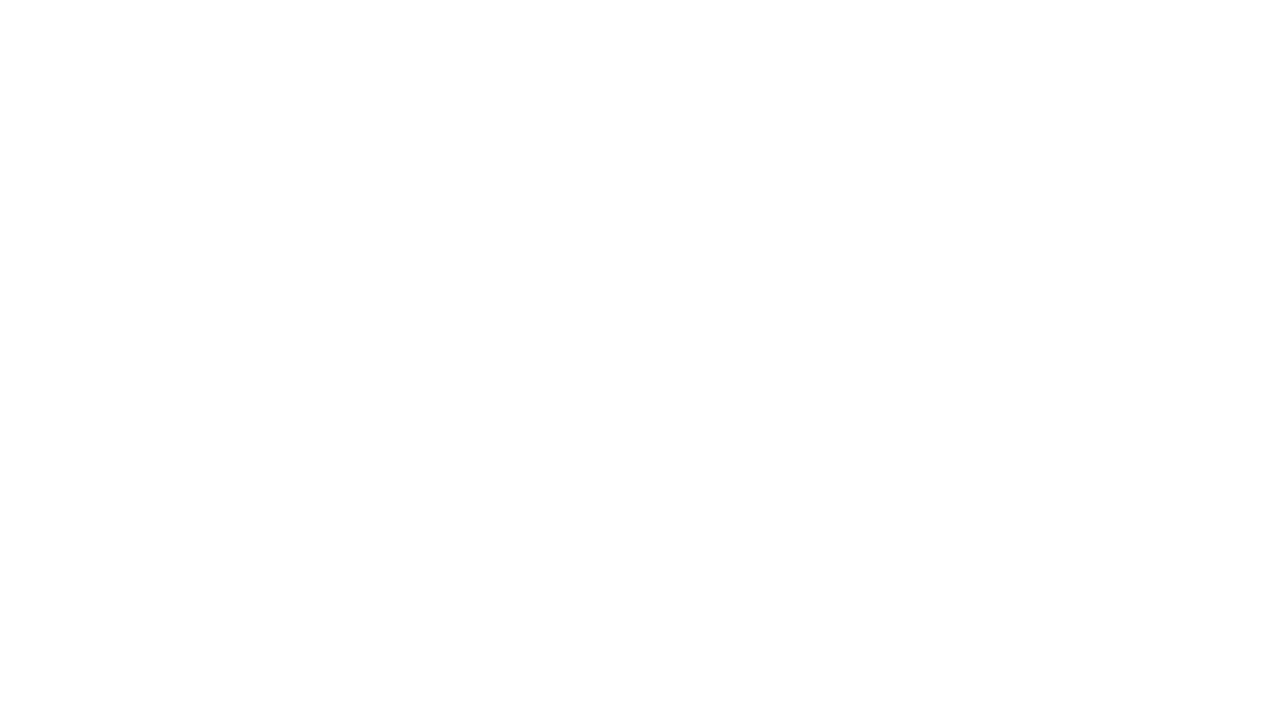

Refreshed the current page
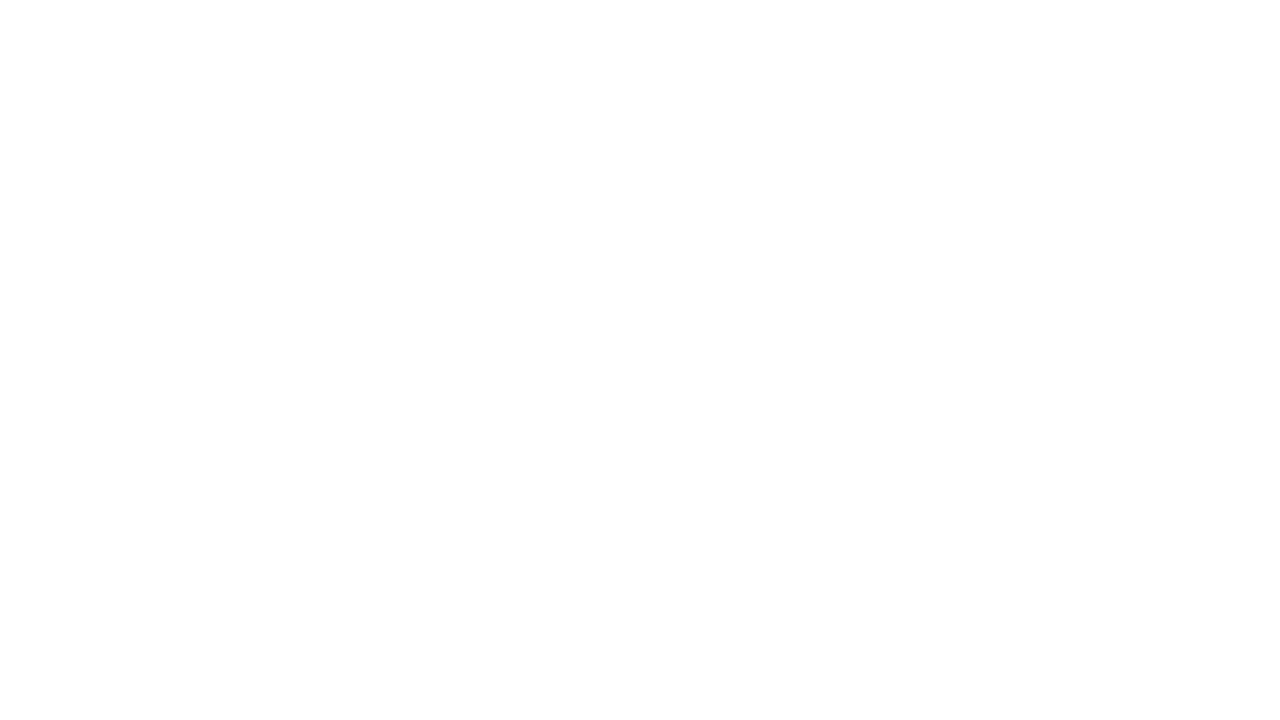

Navigated to Myntra checkout cart page
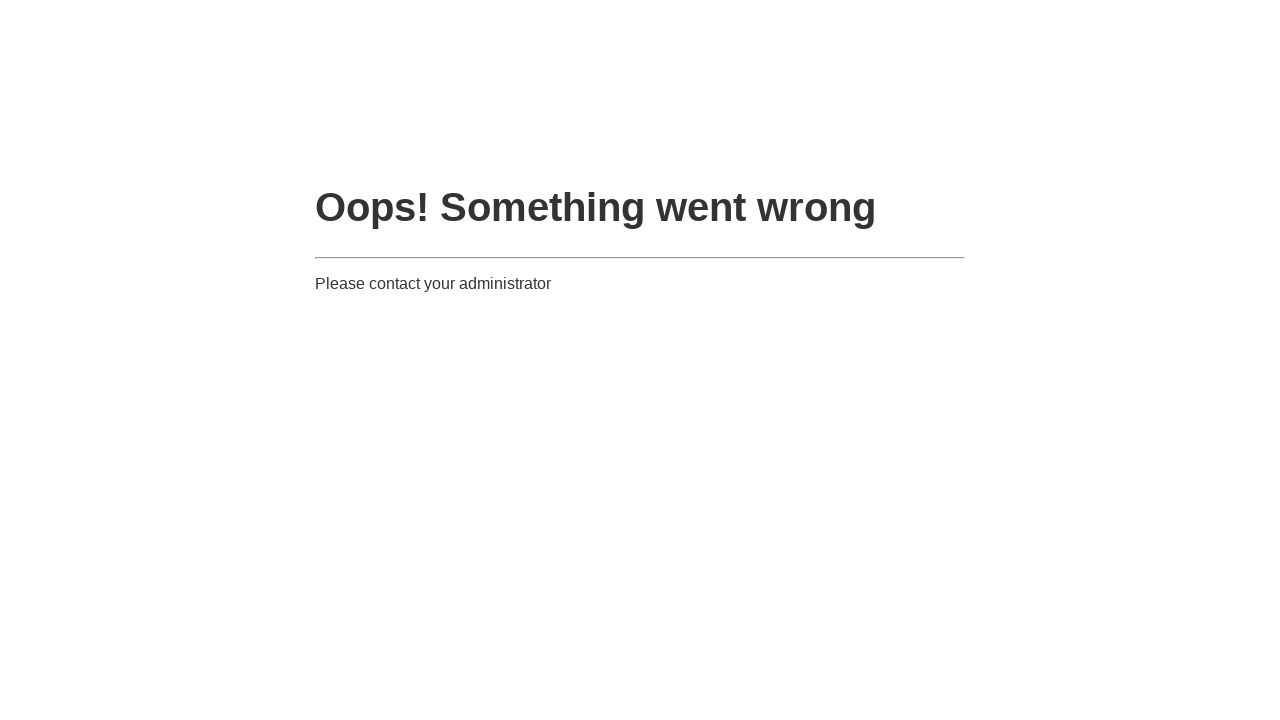

Navigated back to Myntra login page
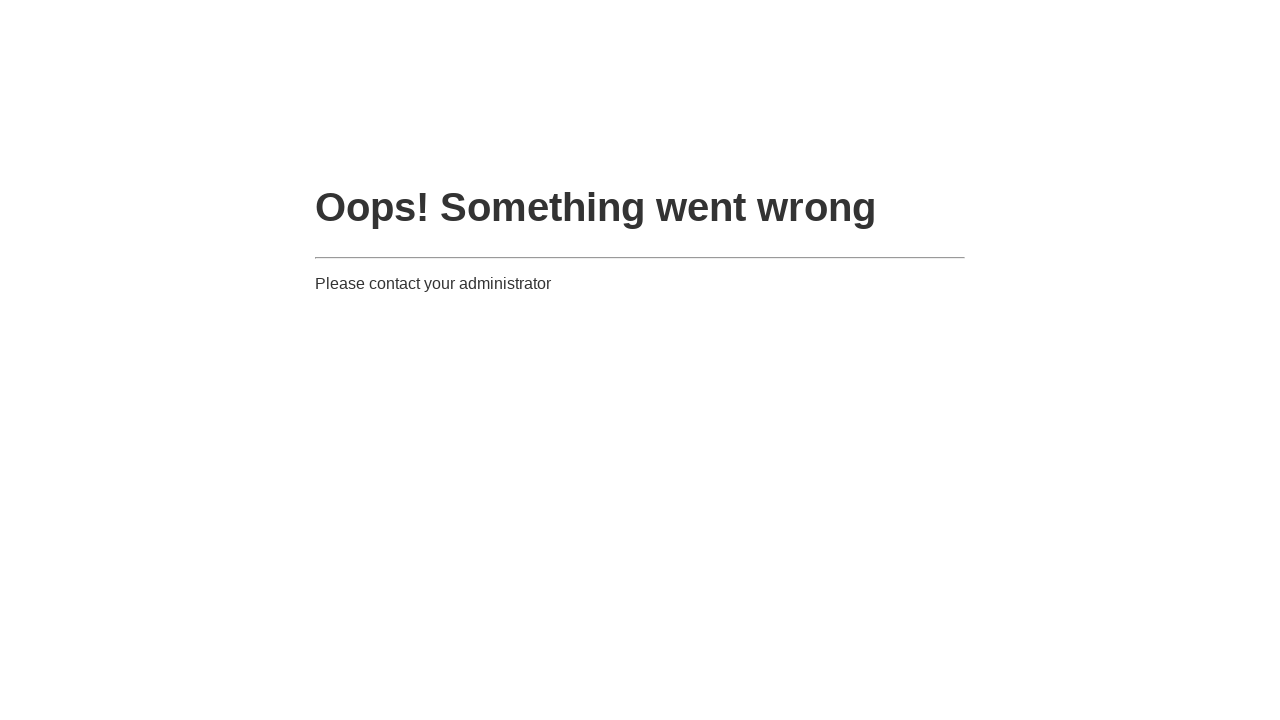

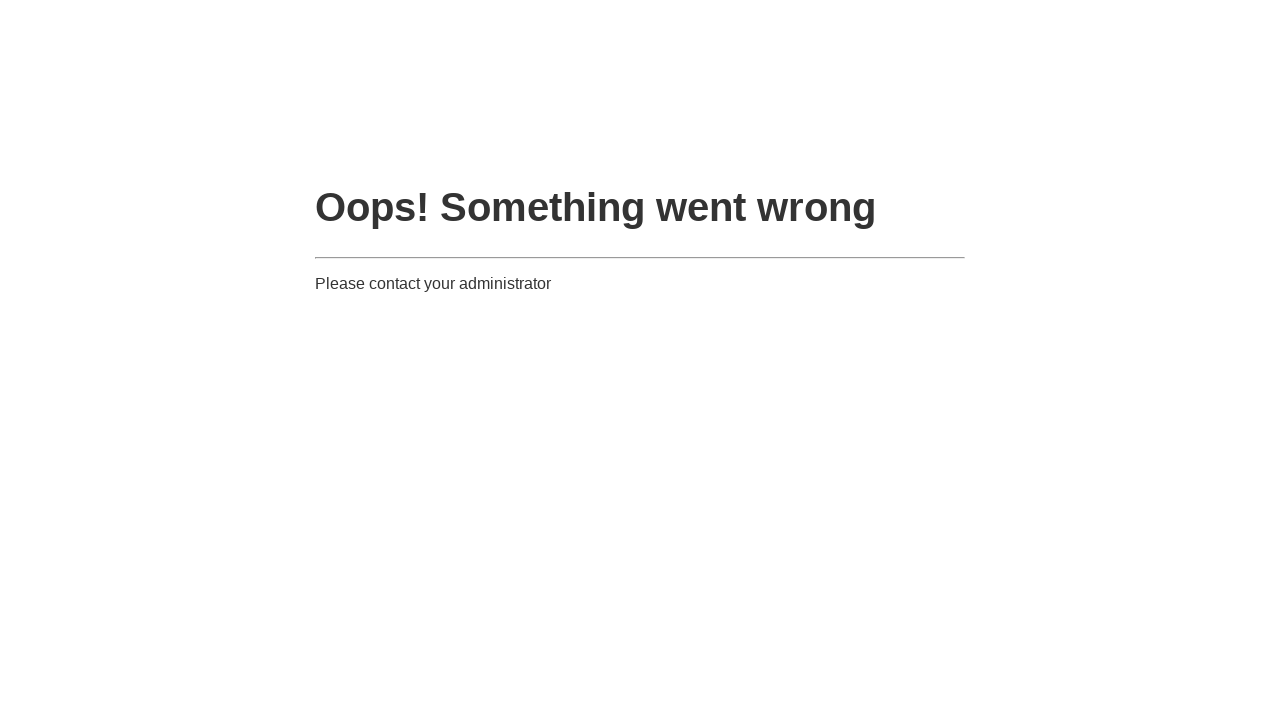